Tests clearing a text field and entering text into an email input element to demonstrate the send keys command

Starting URL: https://www.selenium.dev/selenium/web/inputs.html

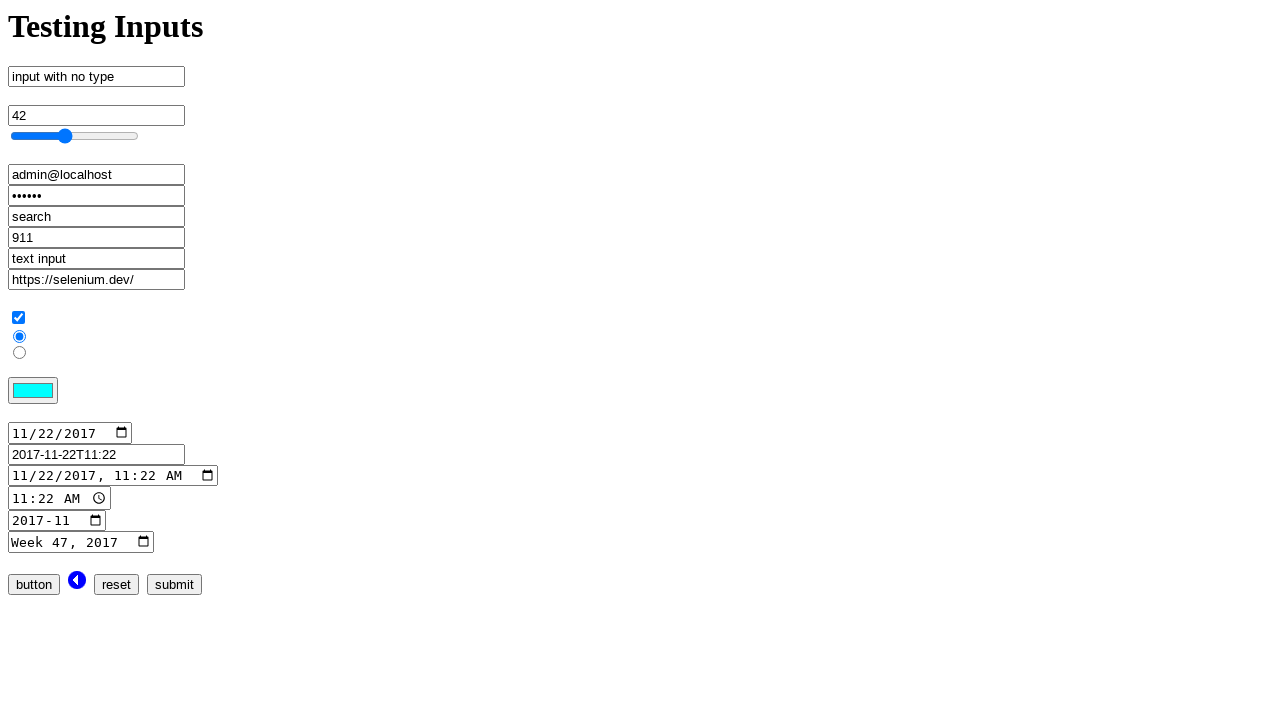

Cleared email input field on input[name='email_input']
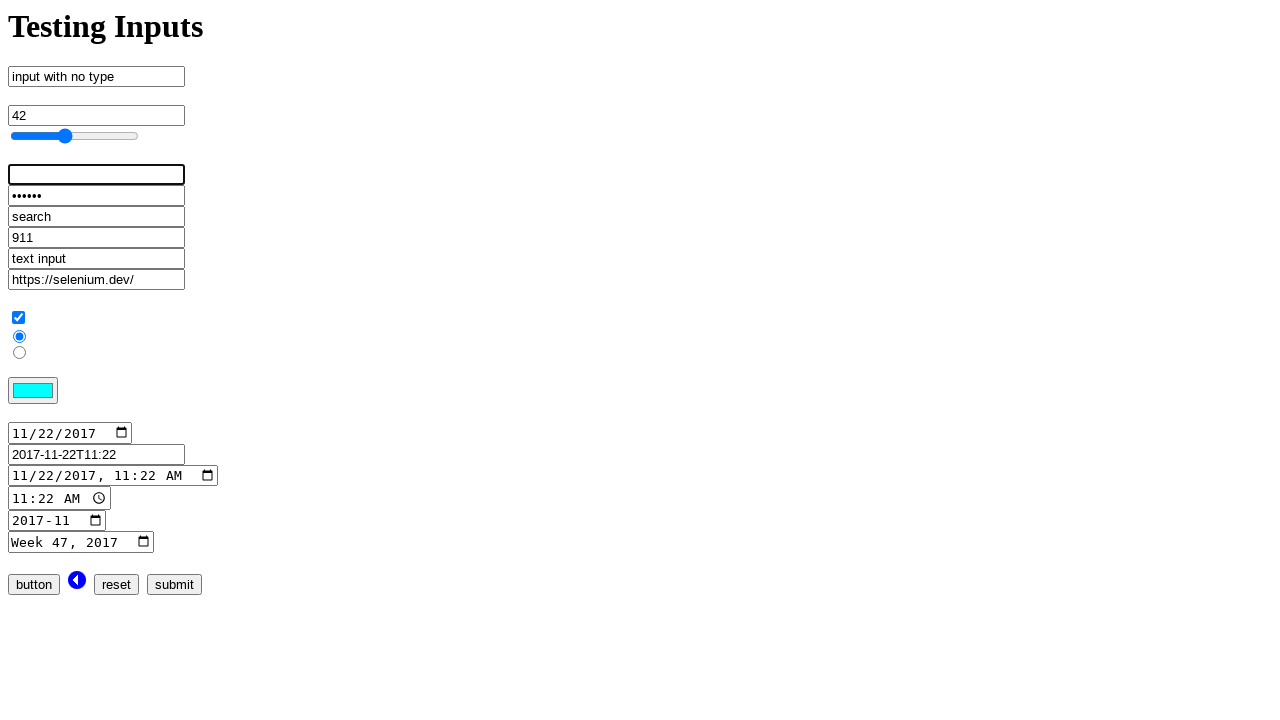

Entered email address 'admin@localhost.dev' into email input field on input[name='email_input']
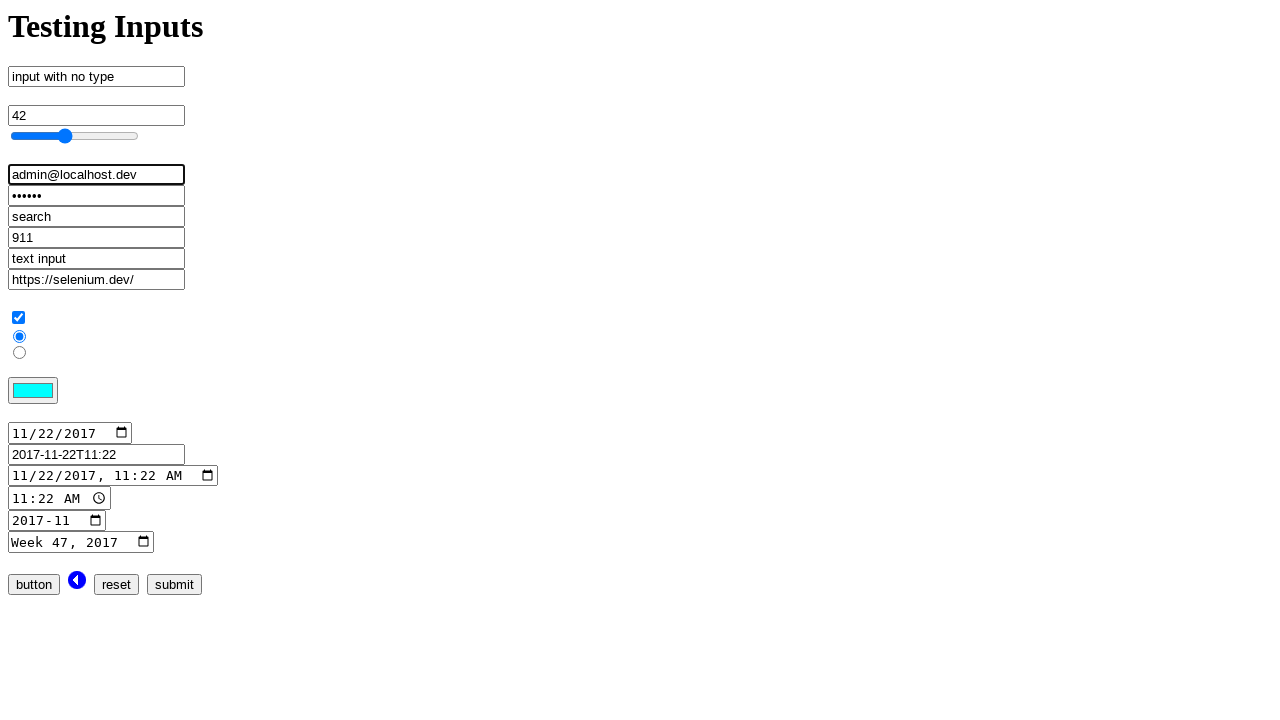

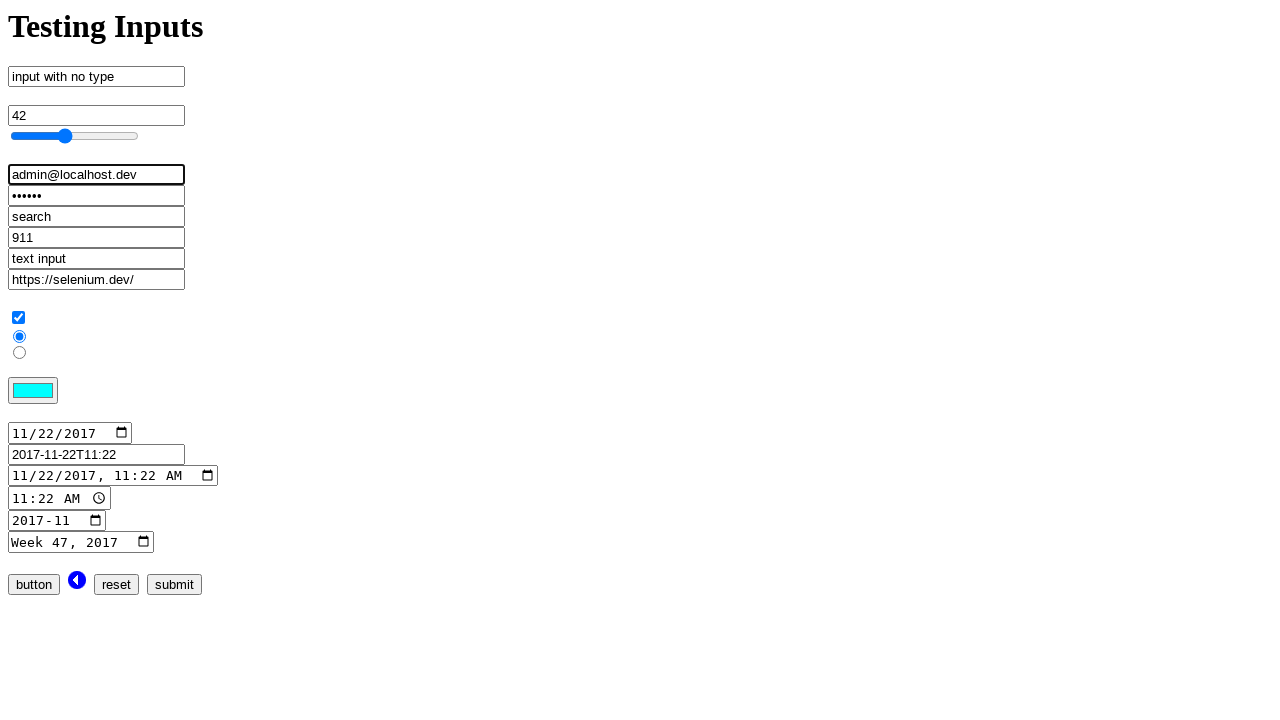